Tests navigation to the radio-button page by clicking the radio button menu item

Starting URL: https://demoqa.com/elements

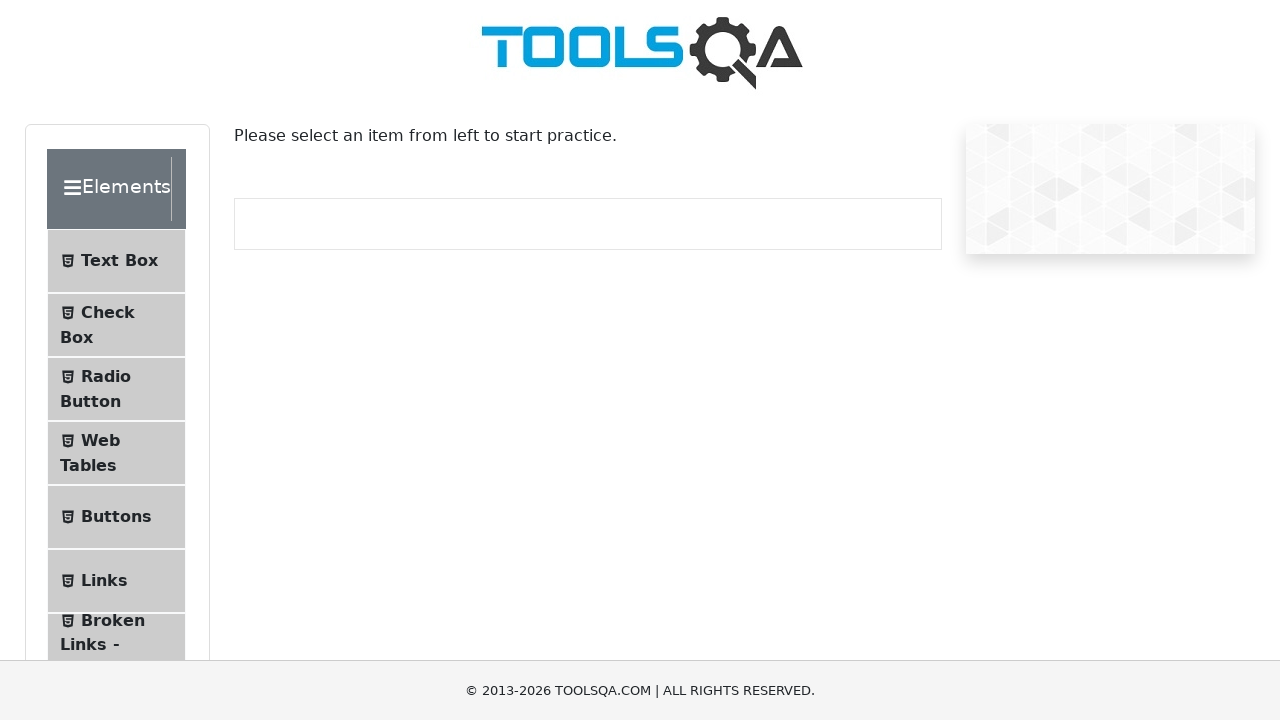

Clicked on Radio Button menu item at (116, 389) on #item-2
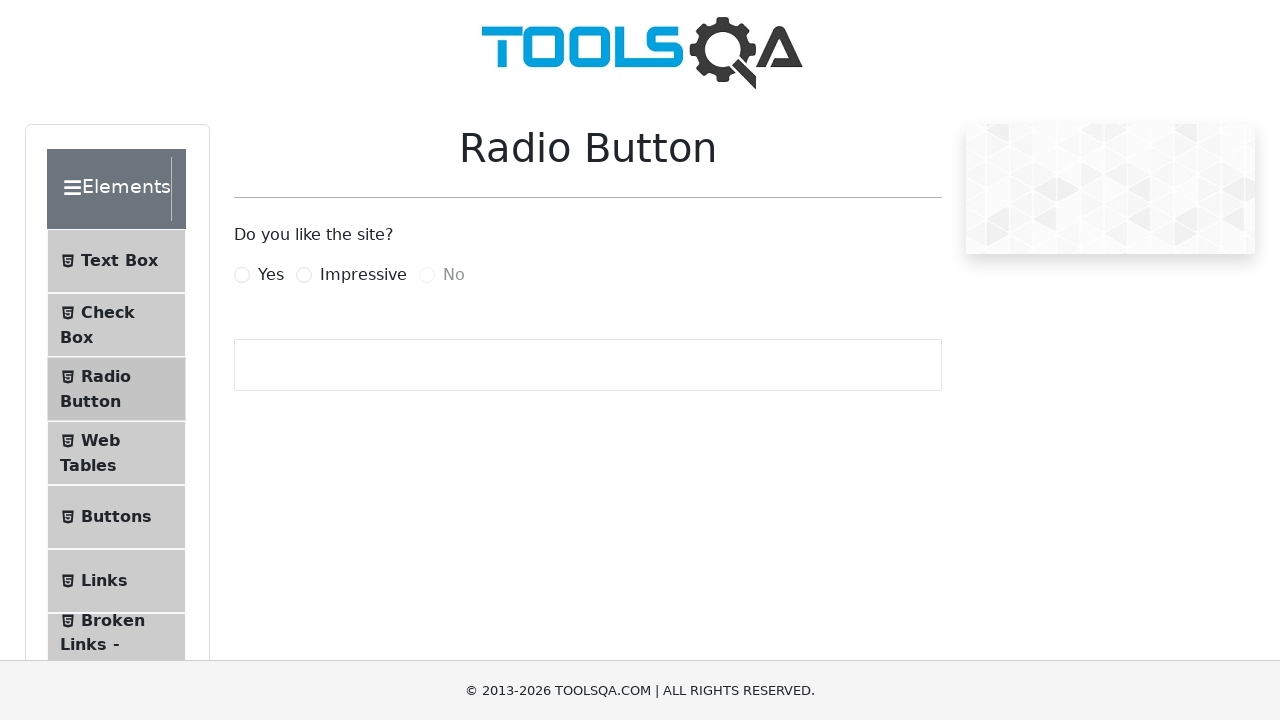

Navigated to /radio-button page successfully
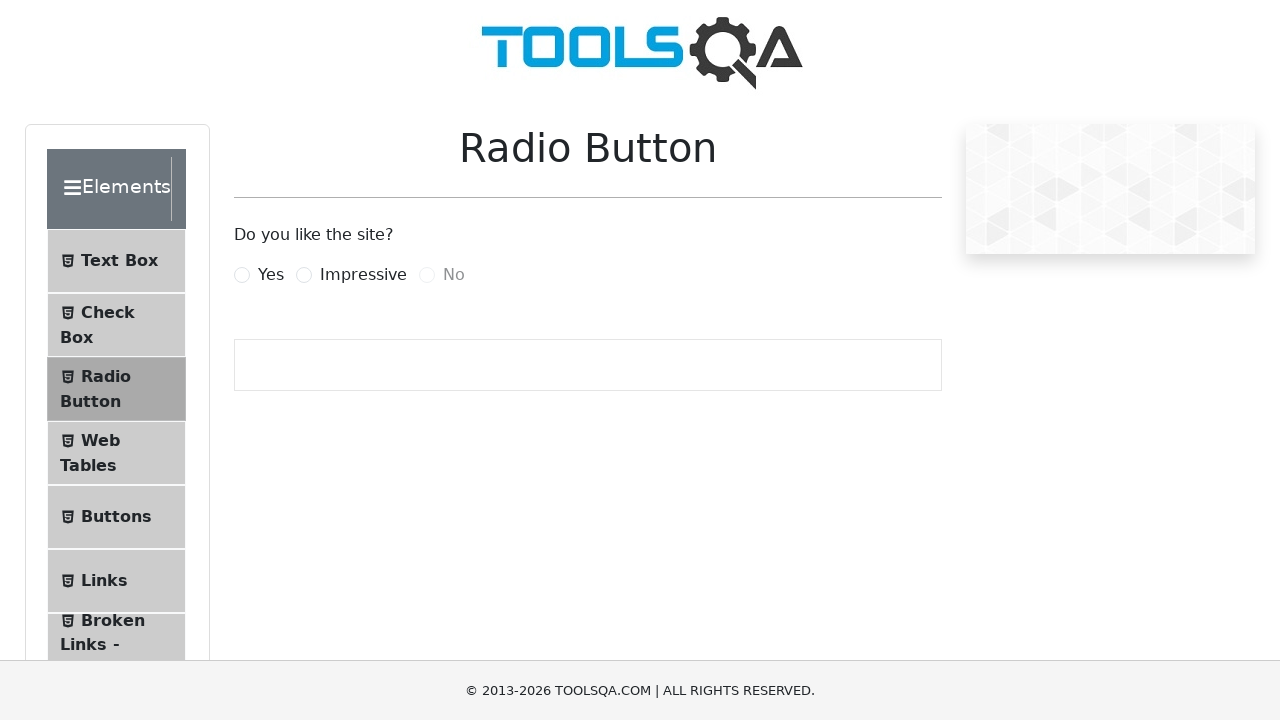

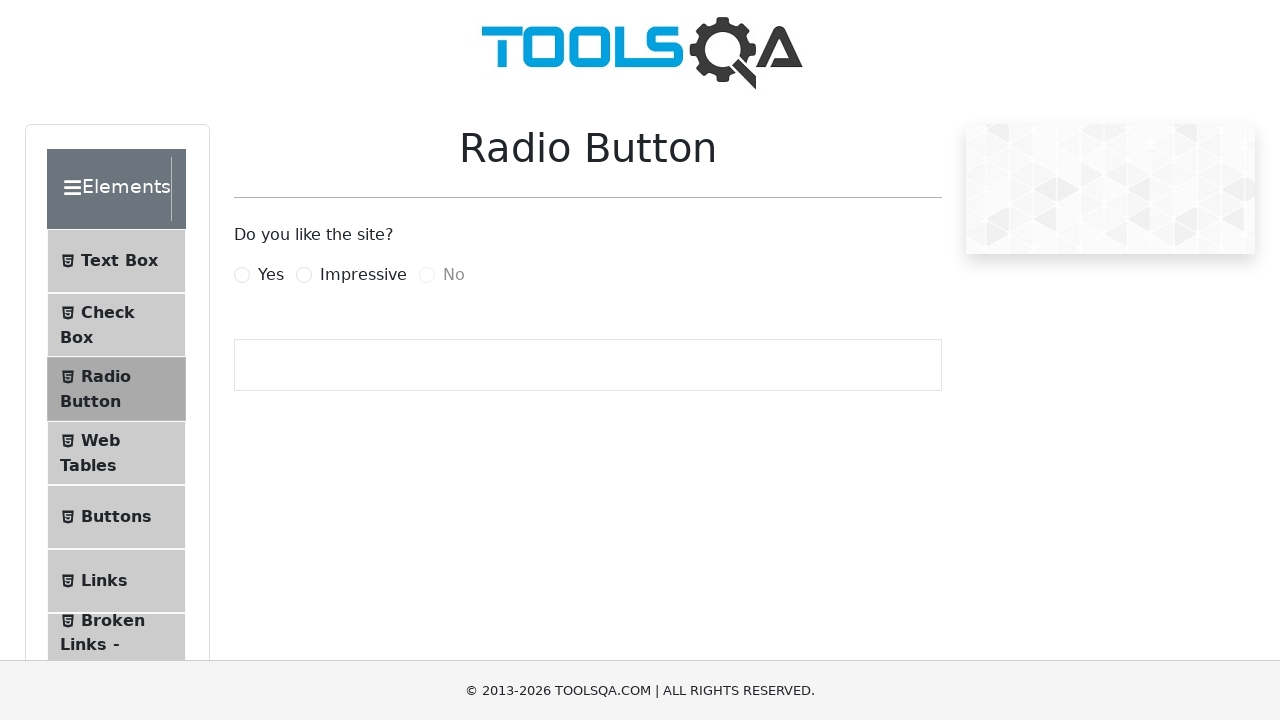